Tests a practice registration form by filling in personal details including name, email, gender, phone number, date of birth, subjects, hobbies, address, and selecting state/city from dropdowns.

Starting URL: https://demoqa.com/automation-practice-form

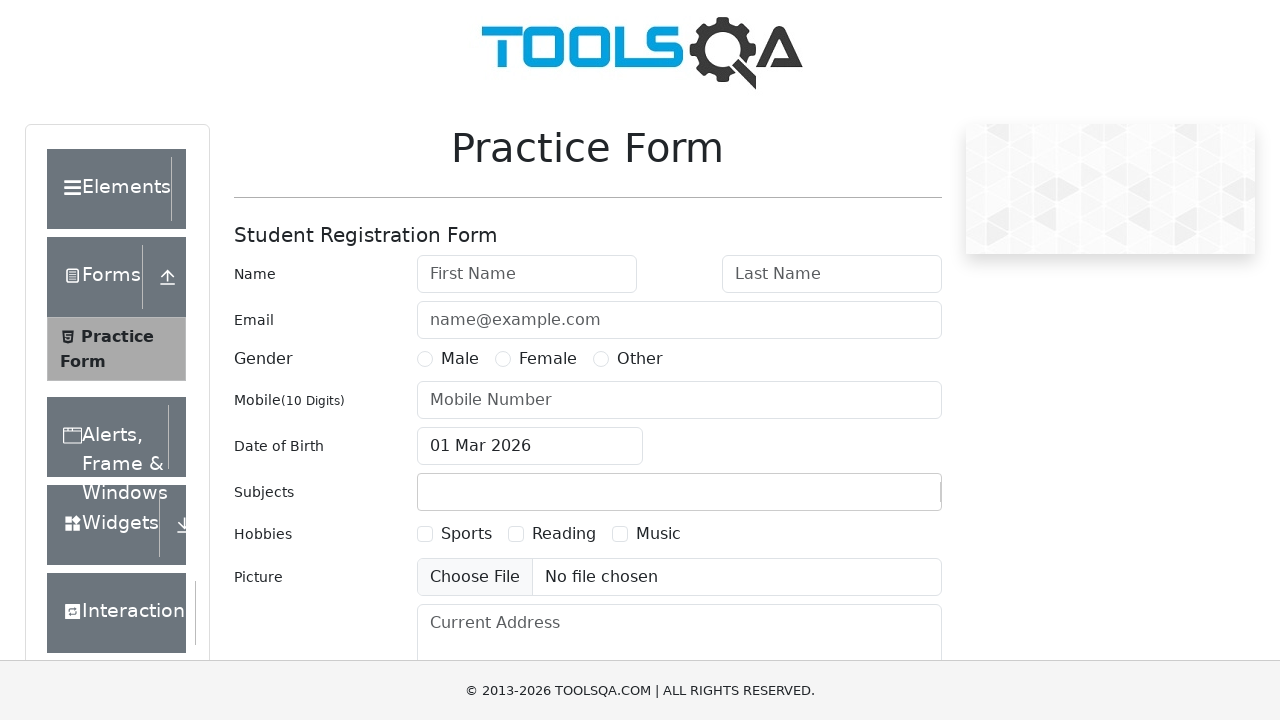

Filled first name field with 'Omaiza Mahnoor' on #firstName
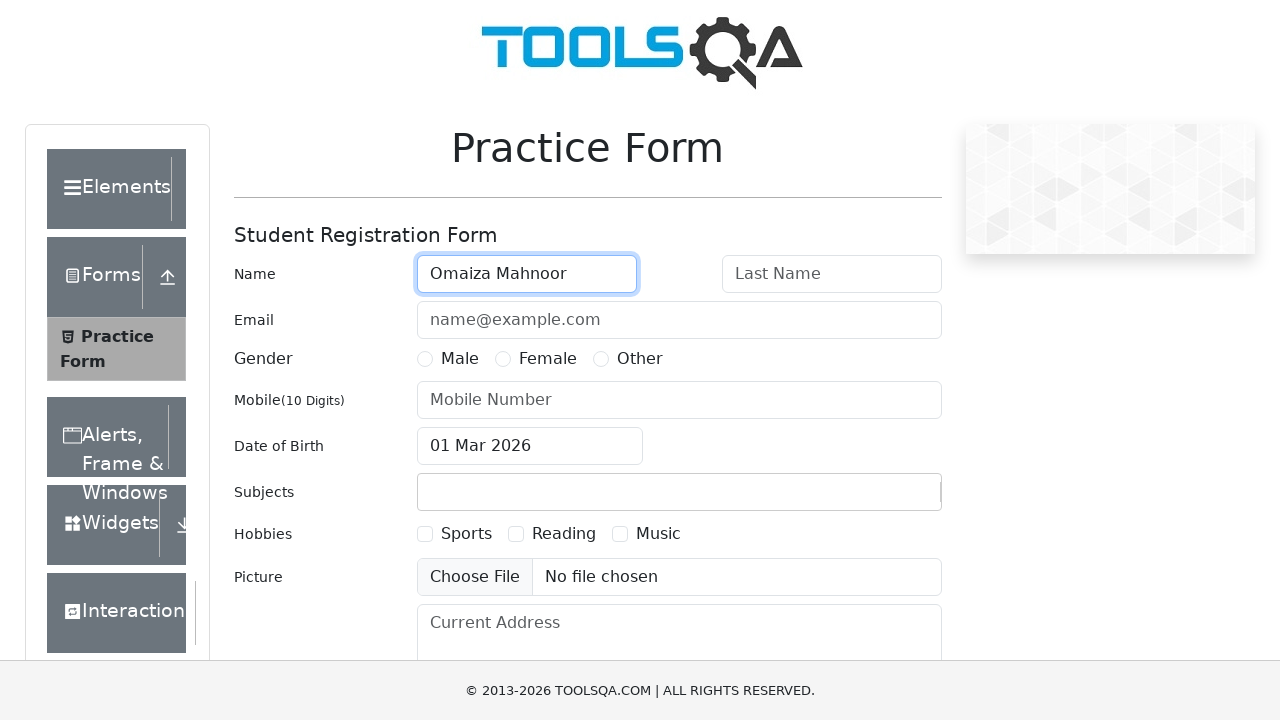

Filled last name field with 'Faruk' on input[placeholder='Last Name']
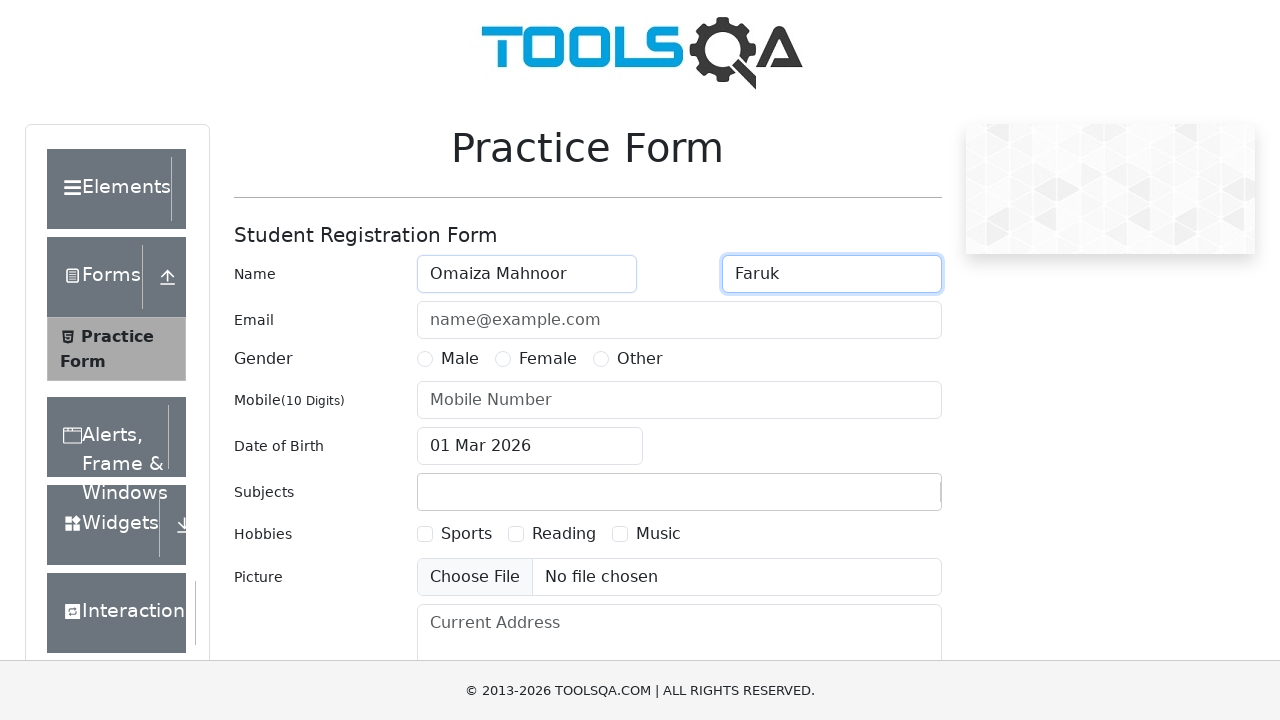

Filled email field with 'omaiza@gmail.com' on #userEmail
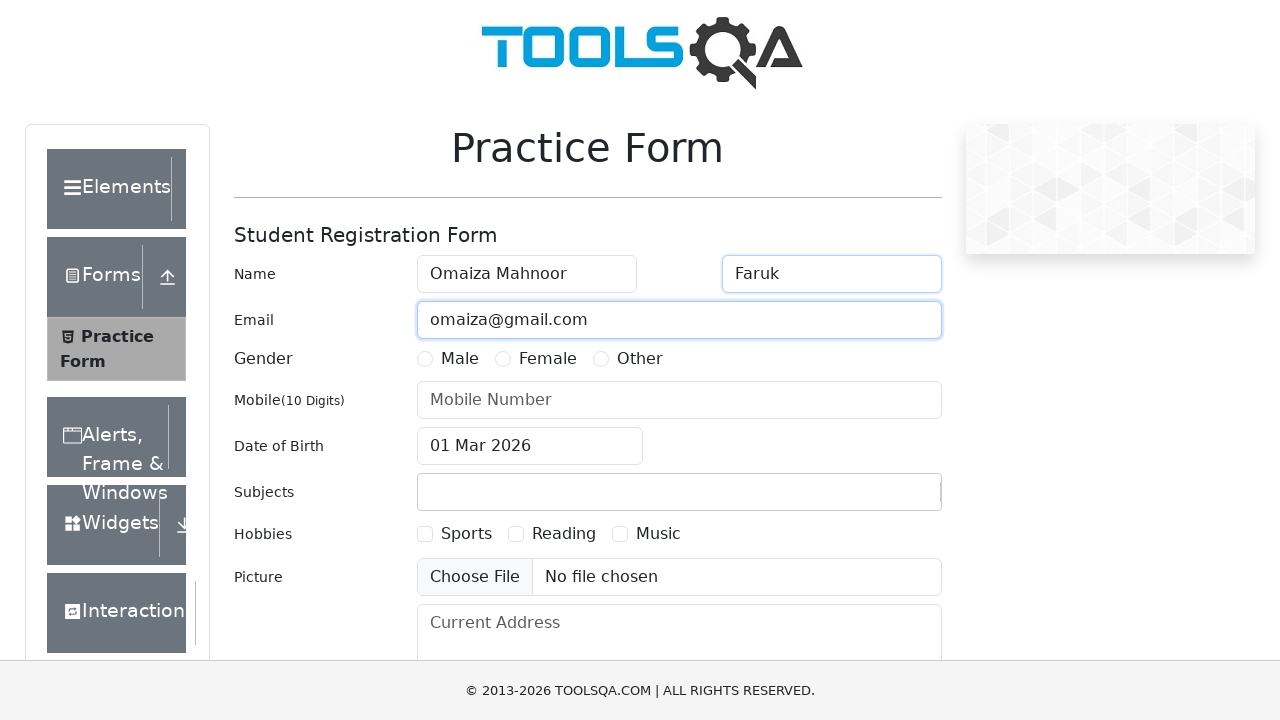

Selected Male gender radio button at (460, 359) on label[for='gender-radio-1']
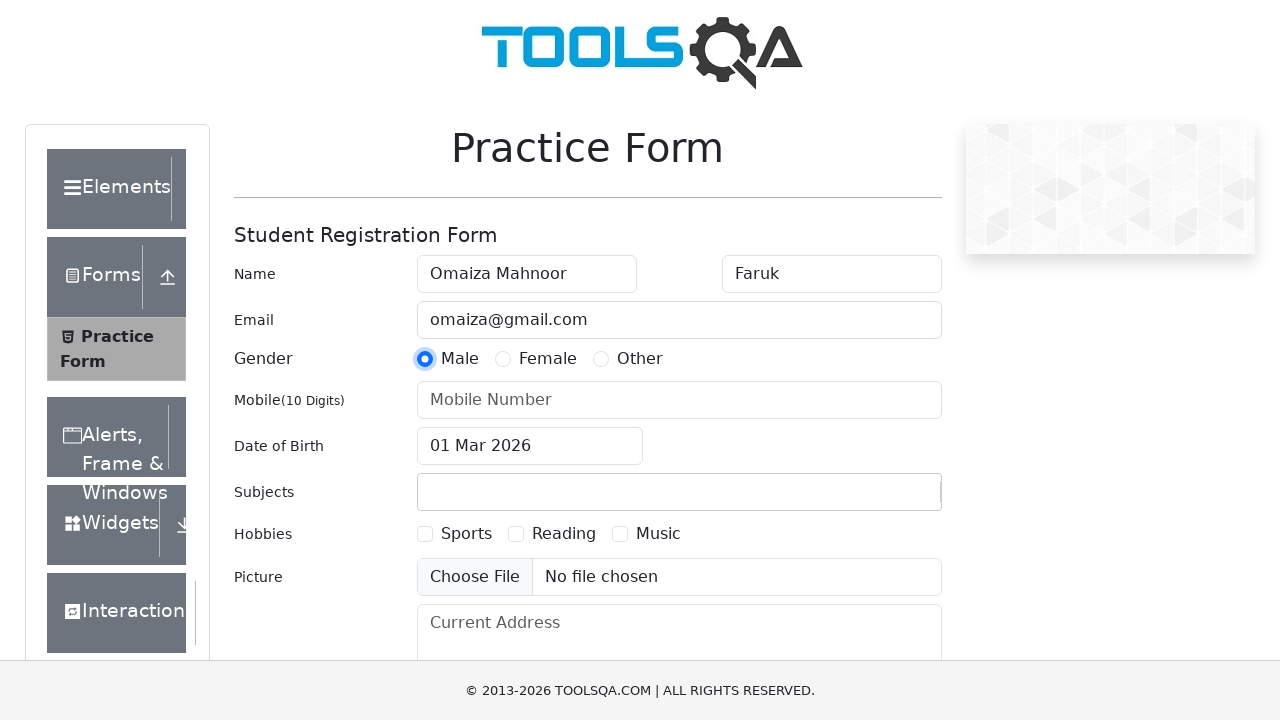

Filled phone number field with '5146905454' on #userNumber
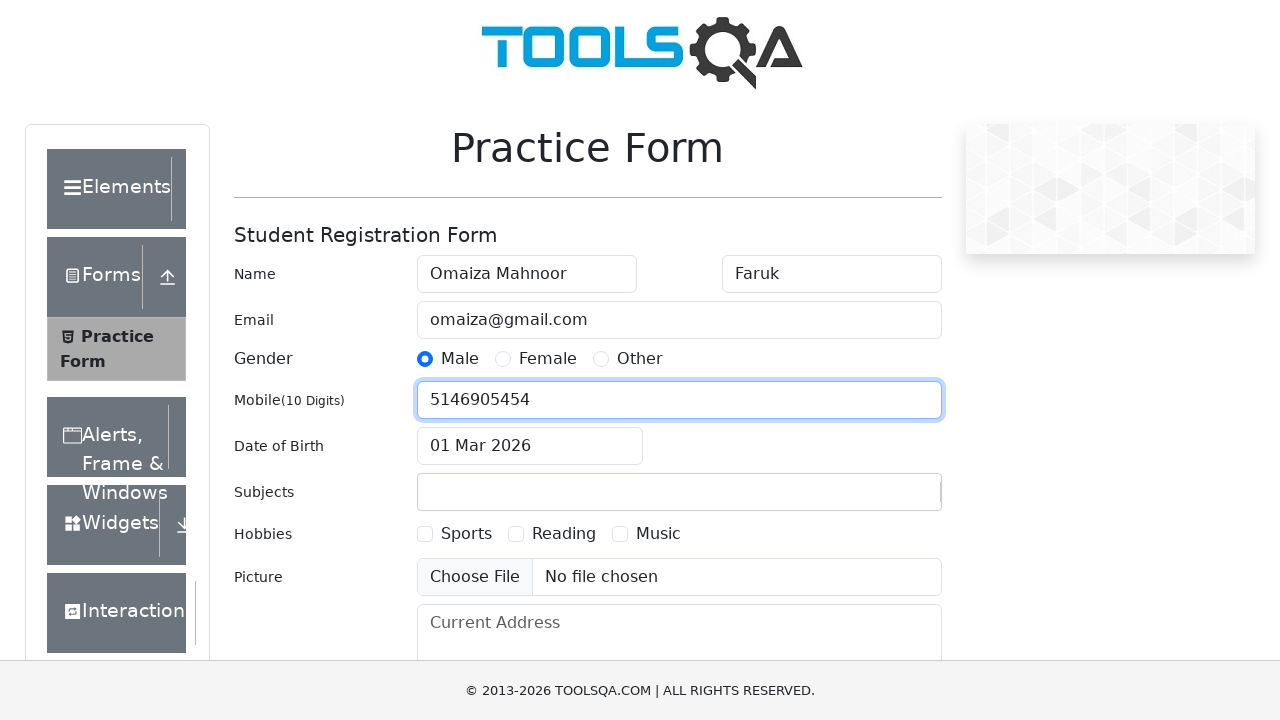

Clicked date of birth input to open date picker at (530, 446) on #dateOfBirthInput
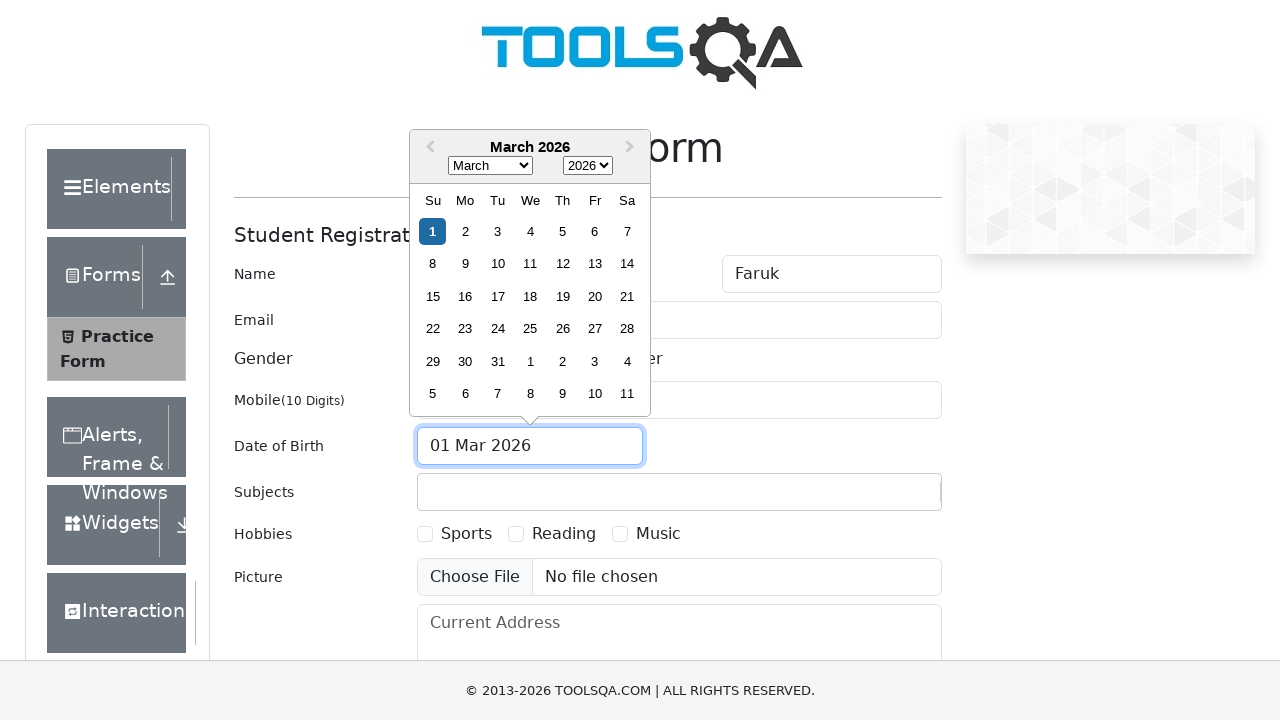

Selected December from month dropdown on select.react-datepicker__month-select
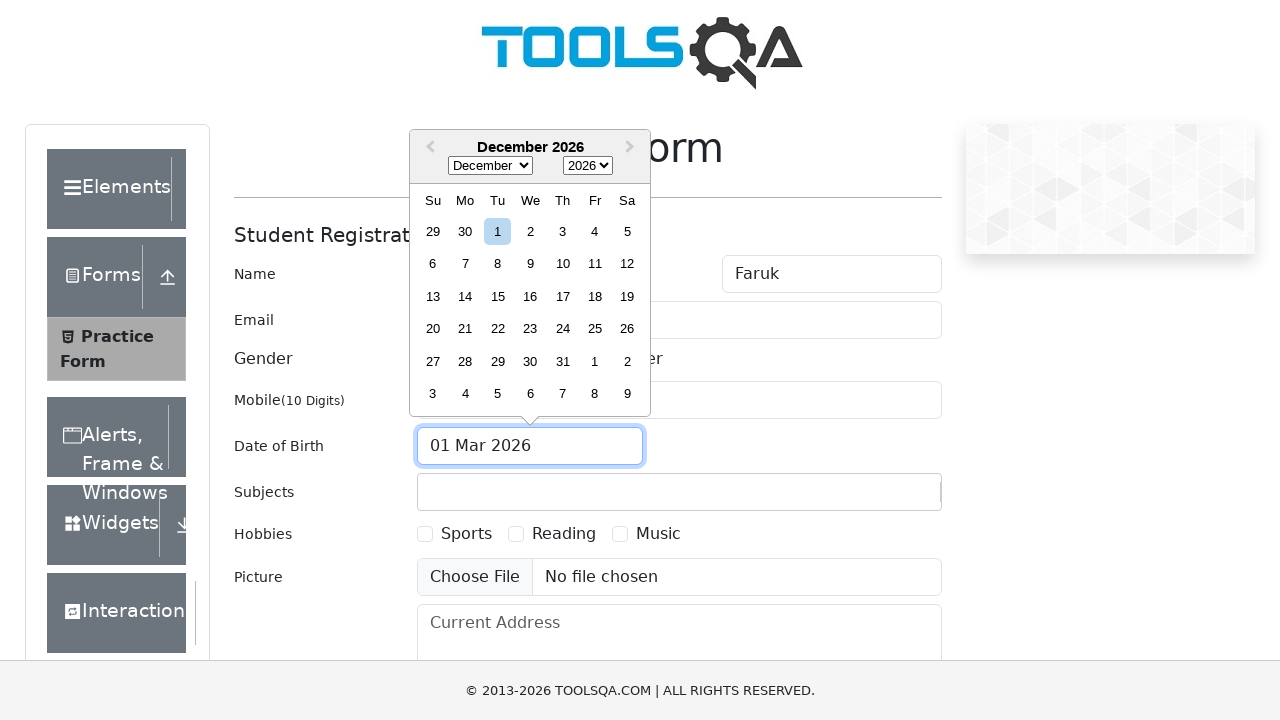

Selected 2028 from year dropdown on select.react-datepicker__year-select
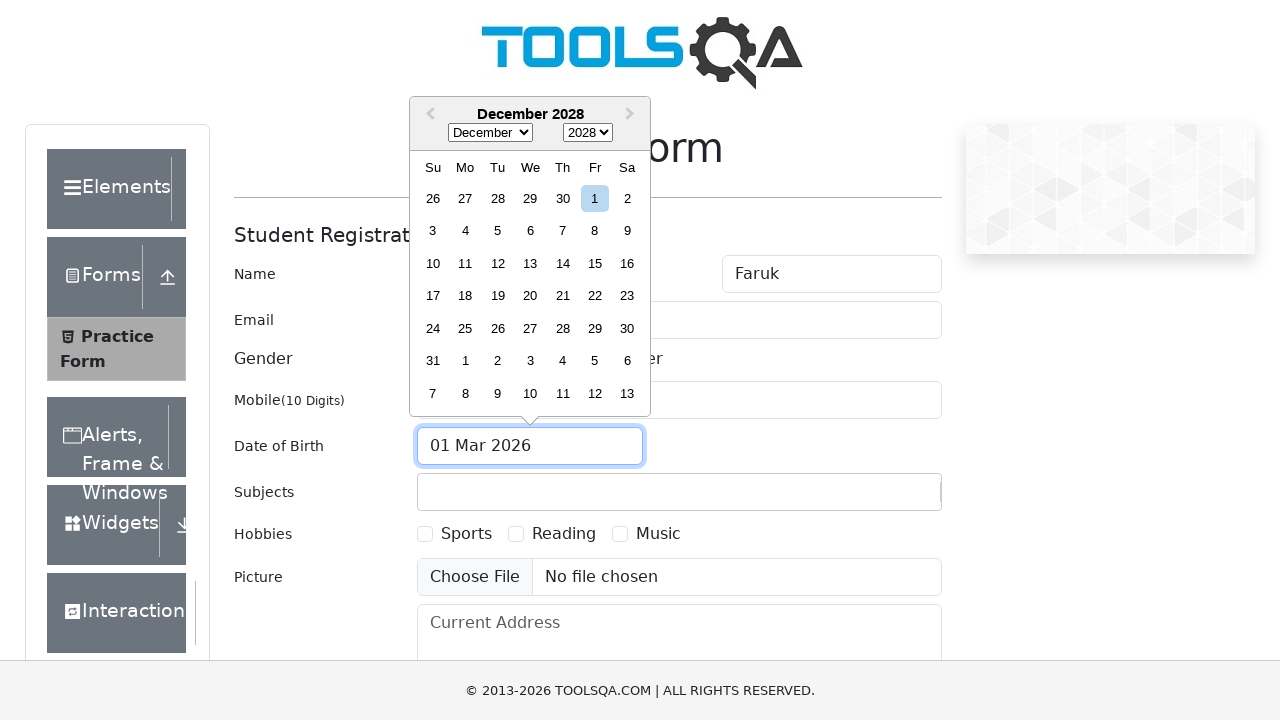

Selected 18th day from date picker at (465, 296) on xpath=//div[text()='18']
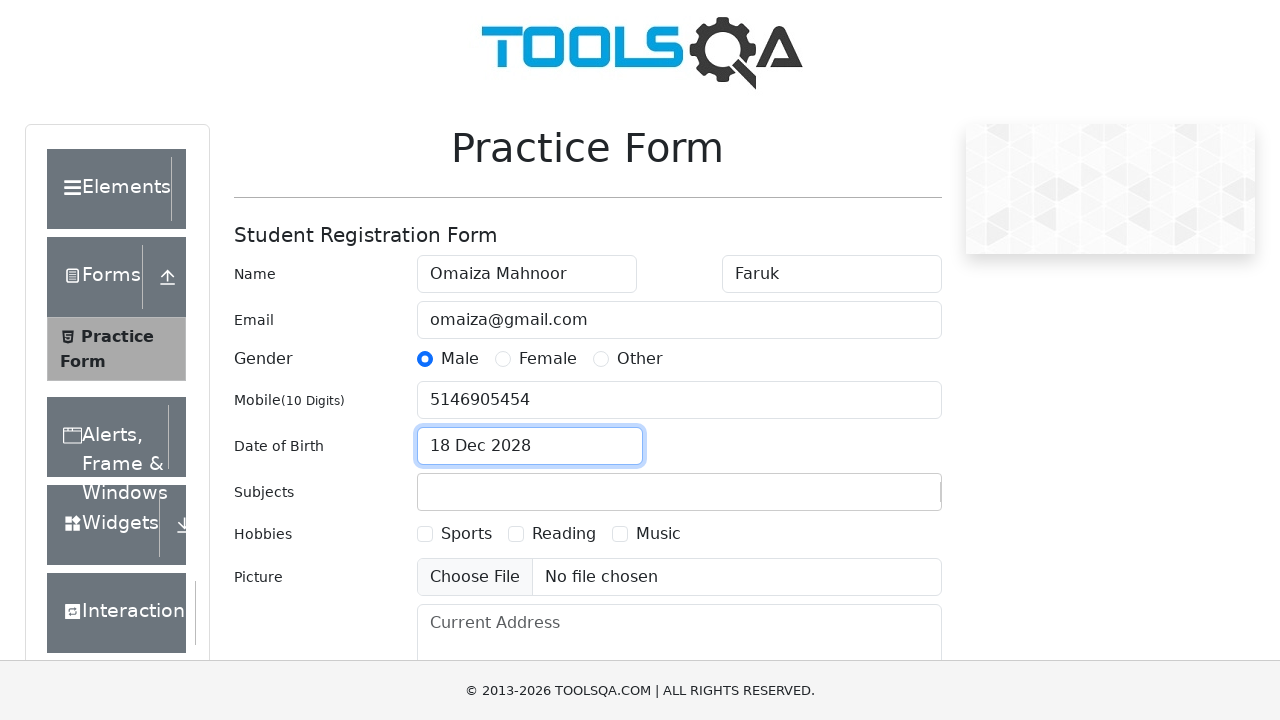

Filled subjects input with 'Admission QA' on #subjectsInput
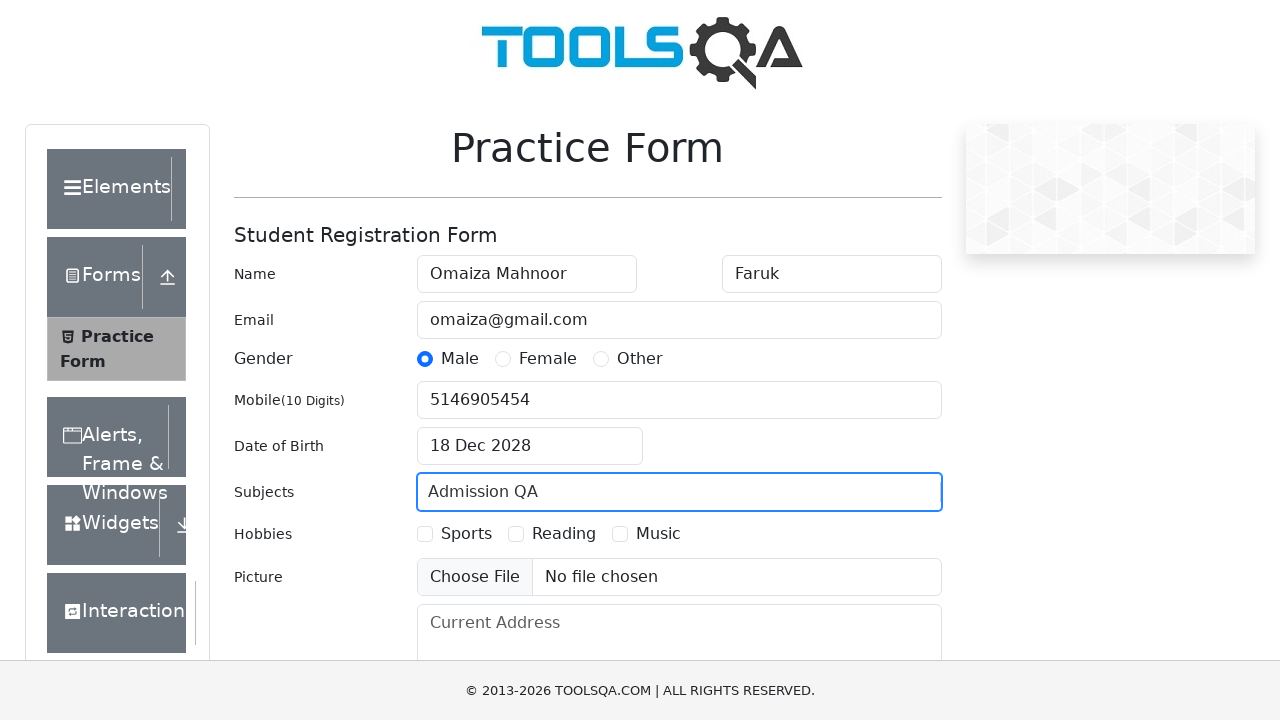

Selected first hobby checkbox at (466, 534) on label[for='hobbies-checkbox-1']
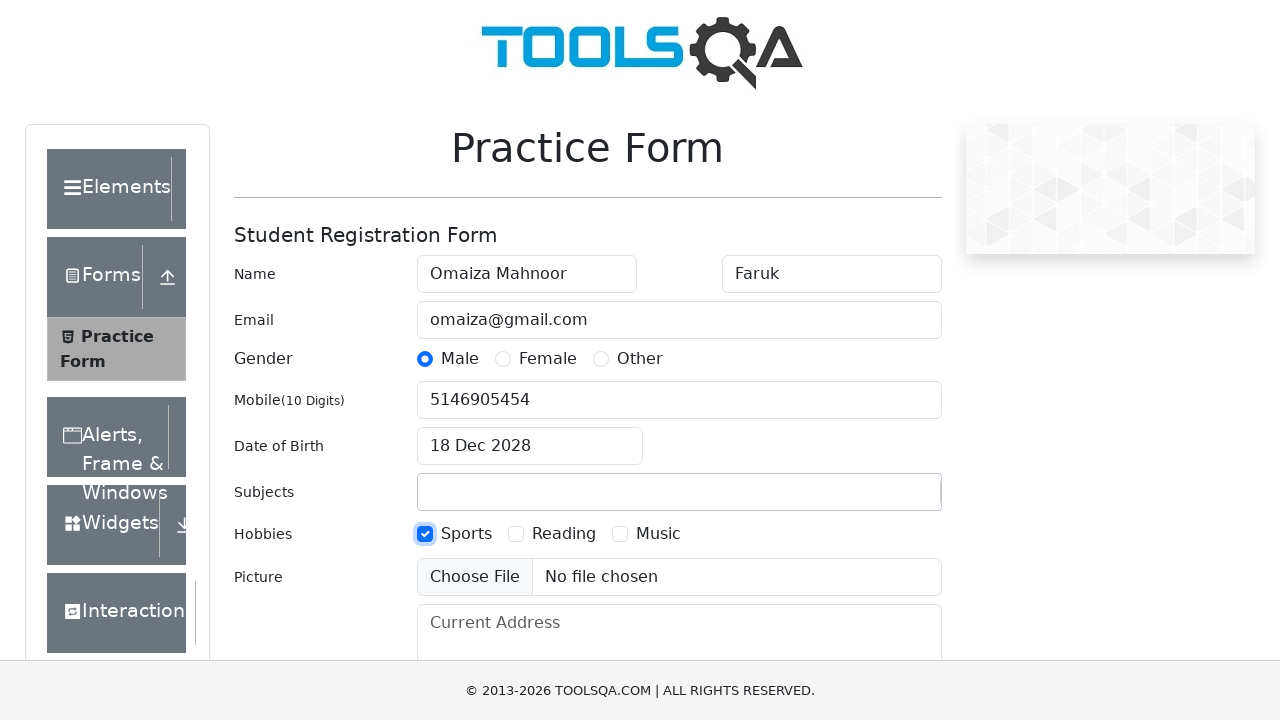

Selected second hobby checkbox at (564, 534) on label[for='hobbies-checkbox-2']
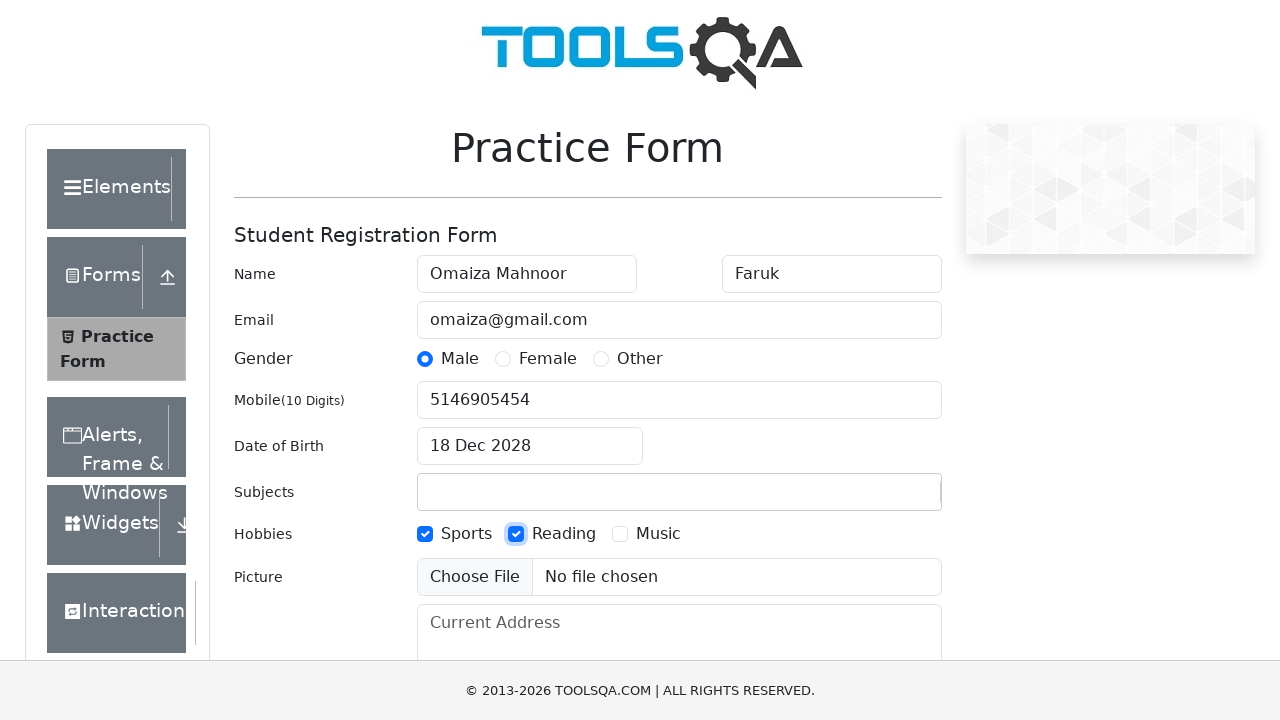

Filled current address with '3475, Rue saint Urbain, Montreal, Canada' on textarea#currentAddress
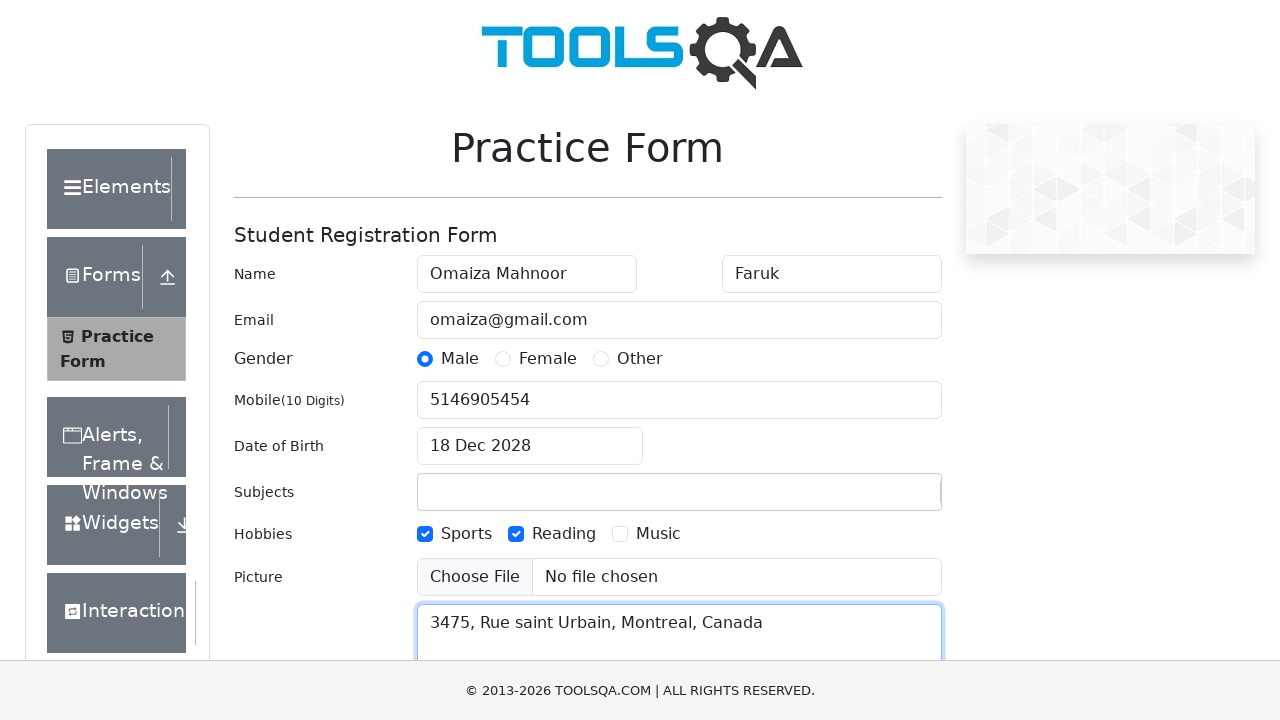

Clicked state dropdown to open at (527, 437) on #state
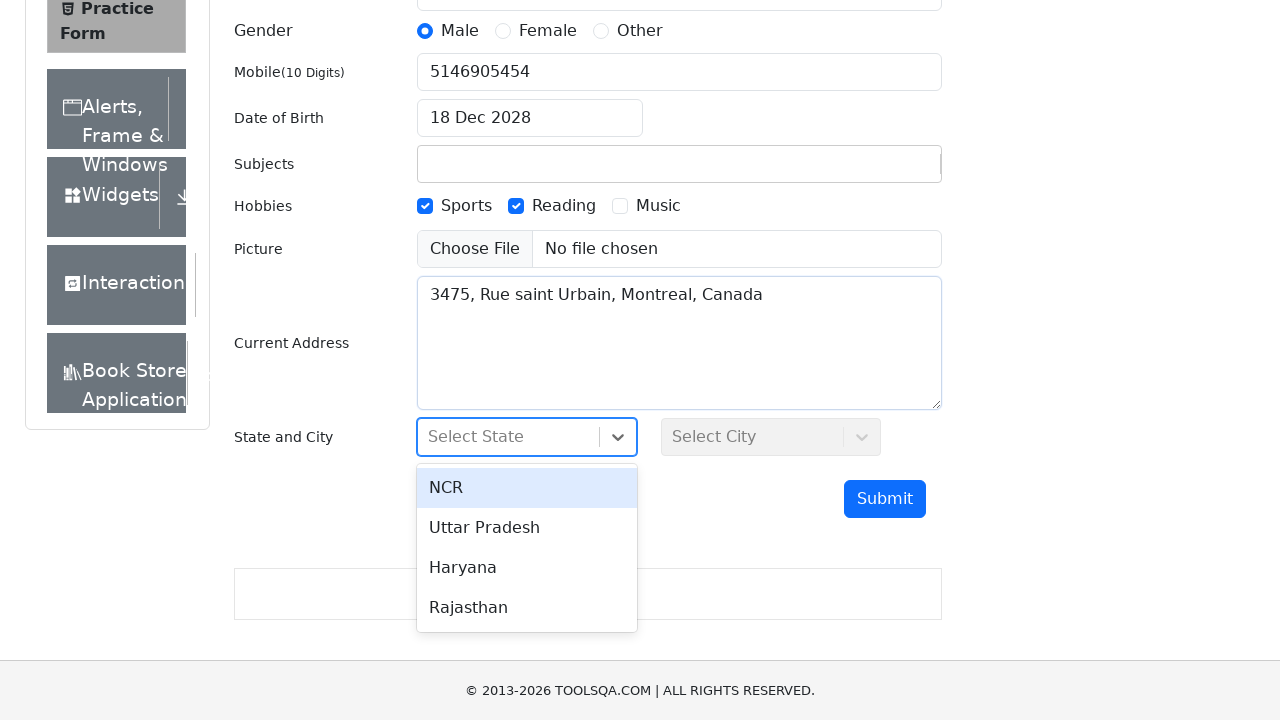

Selected state option from dropdown at (527, 568) on #react-select-3-option-2
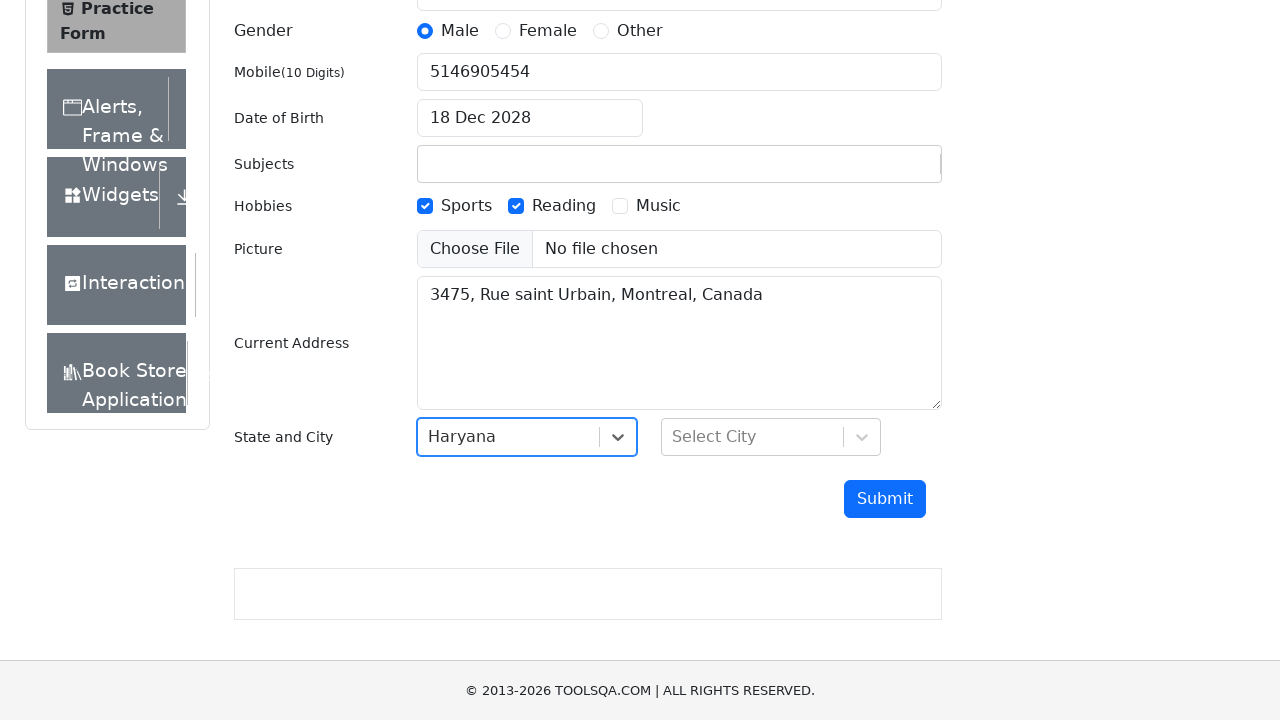

Clicked city dropdown to open at (771, 437) on #city
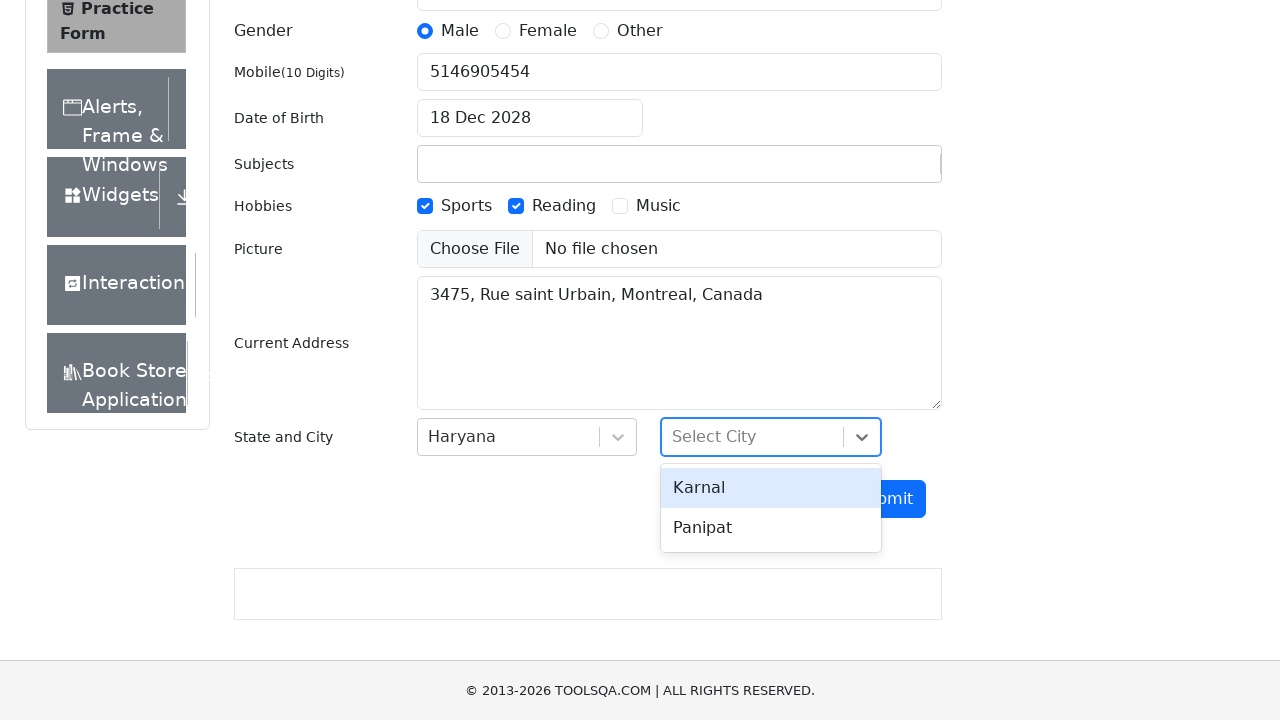

Selected city option from dropdown at (771, 528) on #react-select-4-option-1
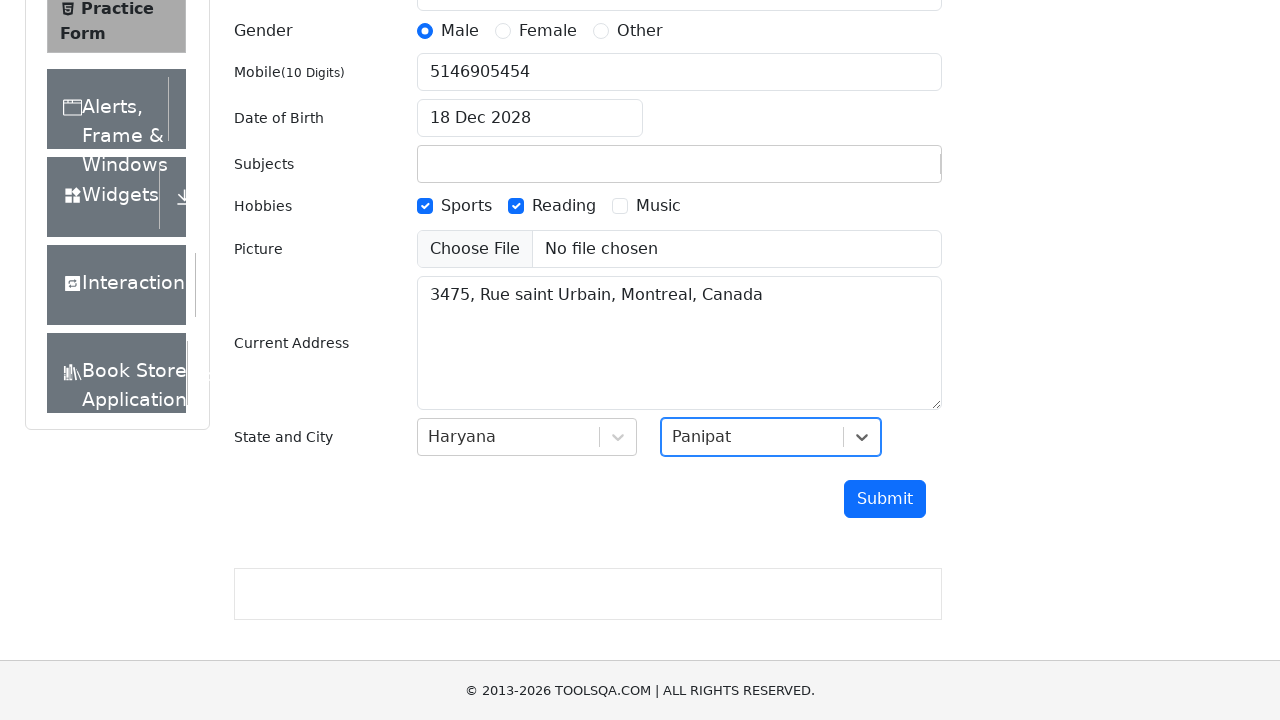

Clicked submit button to complete registration form at (885, 499) on button#submit
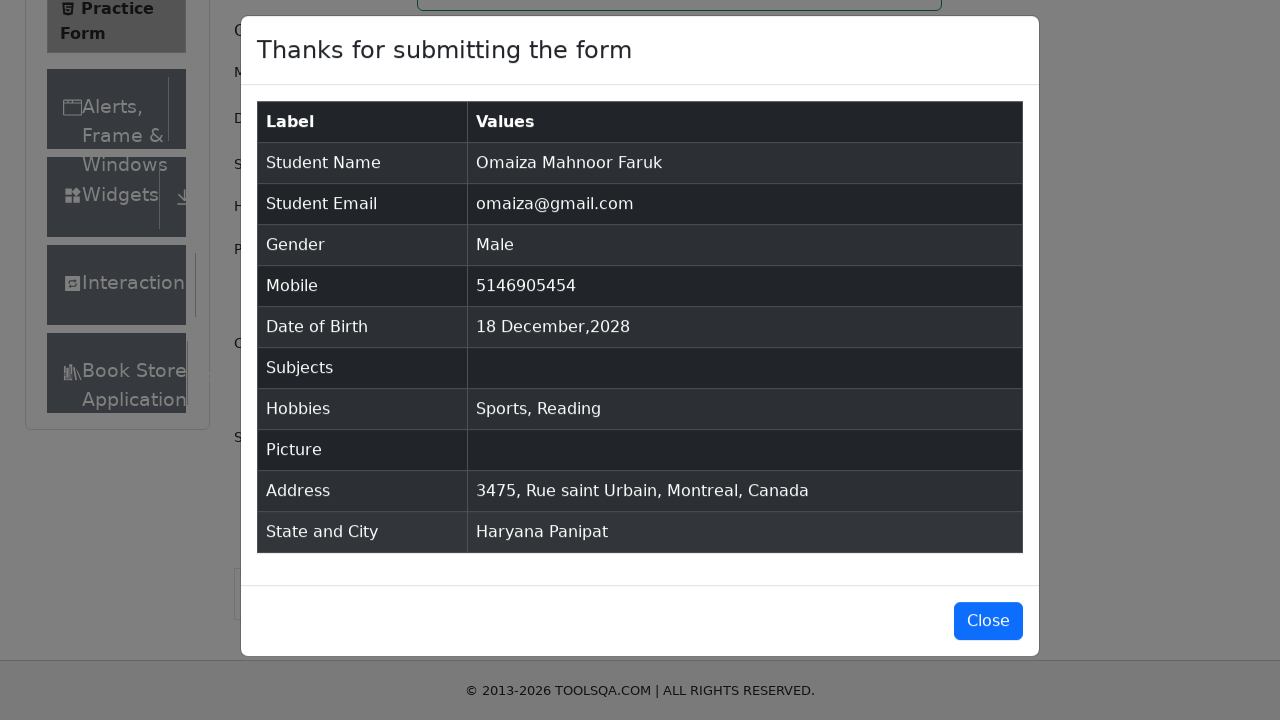

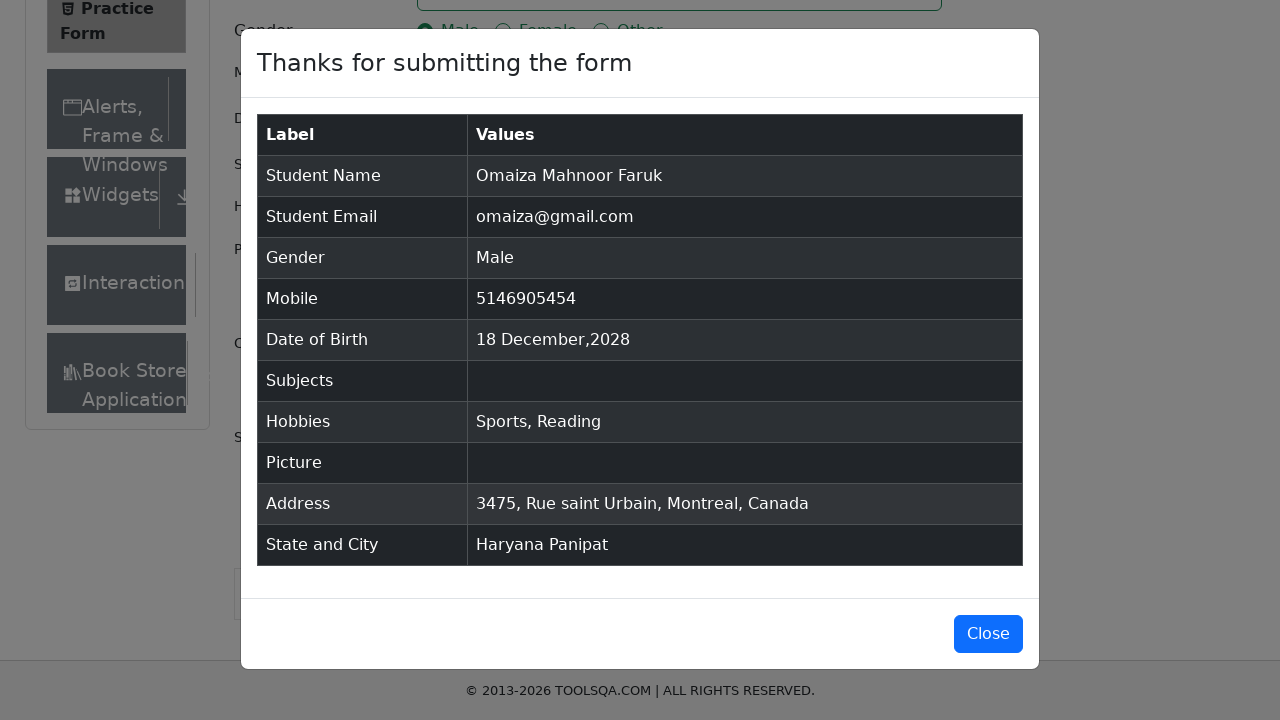